Tests a form submission by extracting an attribute value, calculating a mathematical result, filling the answer field, selecting checkboxes and radio buttons, and submitting the form

Starting URL: http://suninjuly.github.io/get_attribute.html

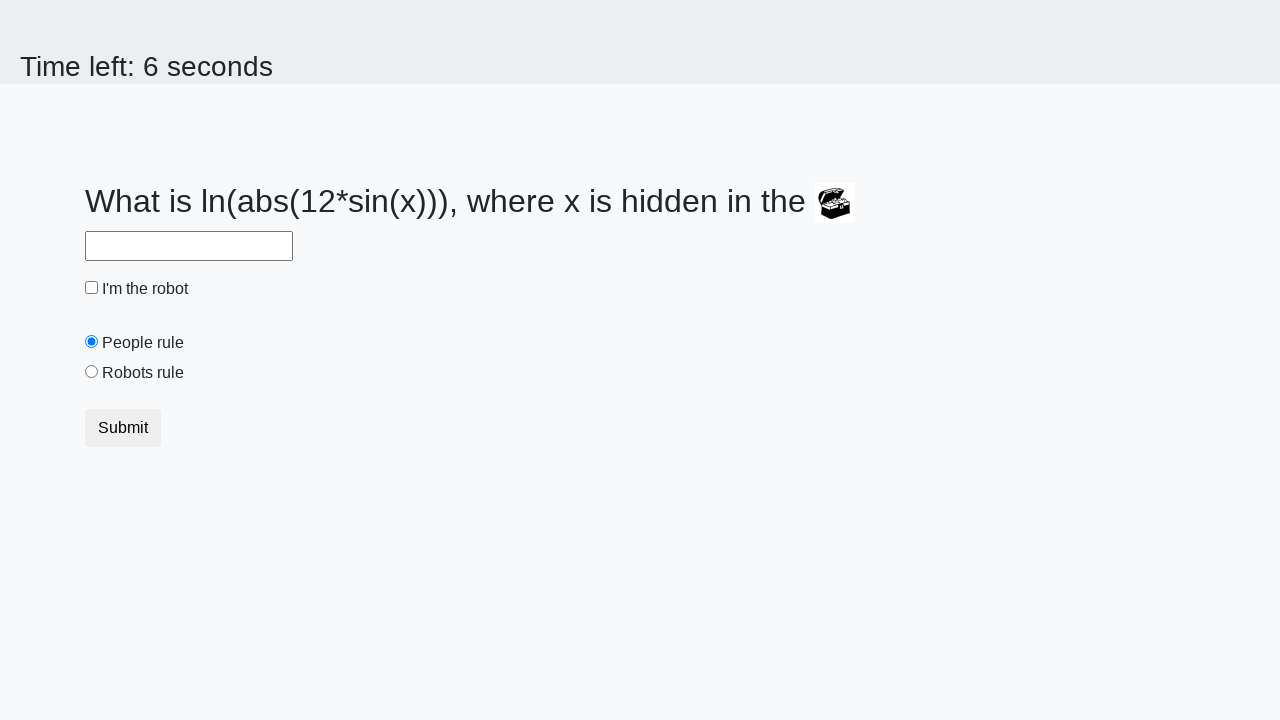

Retrieved 'valuex' attribute from treasure element
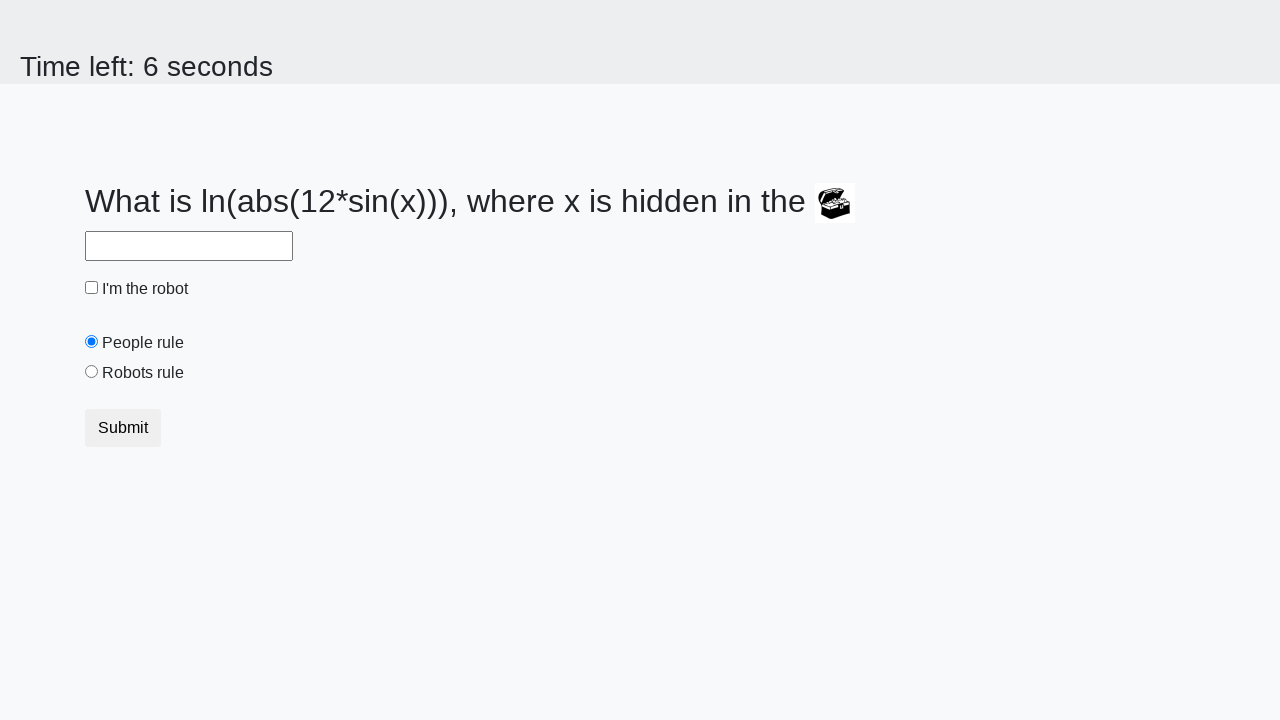

Calculated mathematical answer: 2.3342002209037016
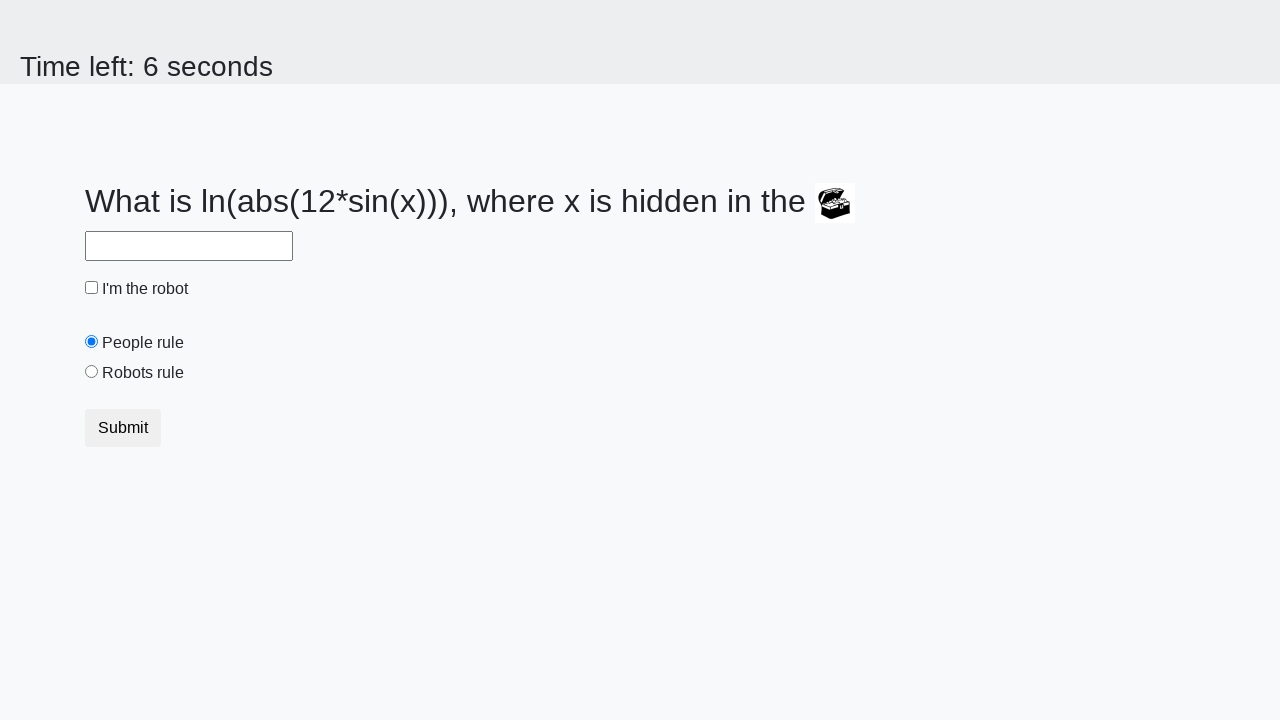

Filled answer field with calculated value on #answer
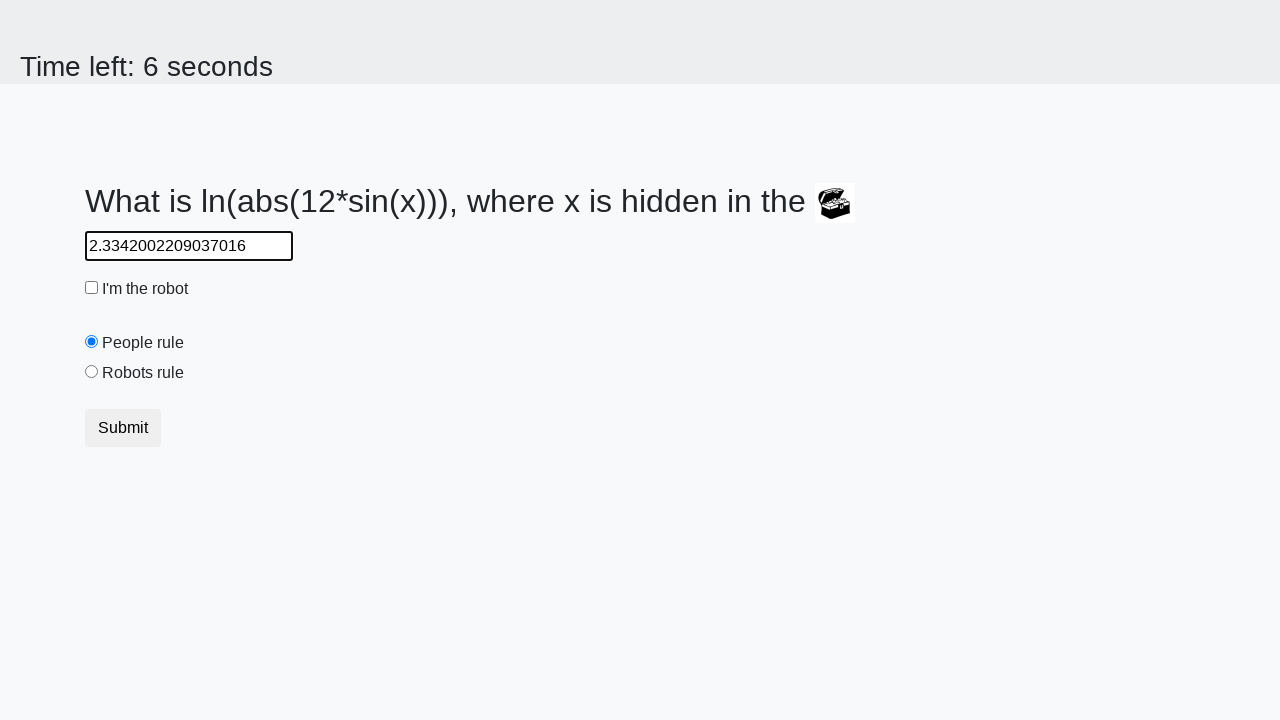

Clicked robot checkbox at (92, 288) on #robotCheckbox
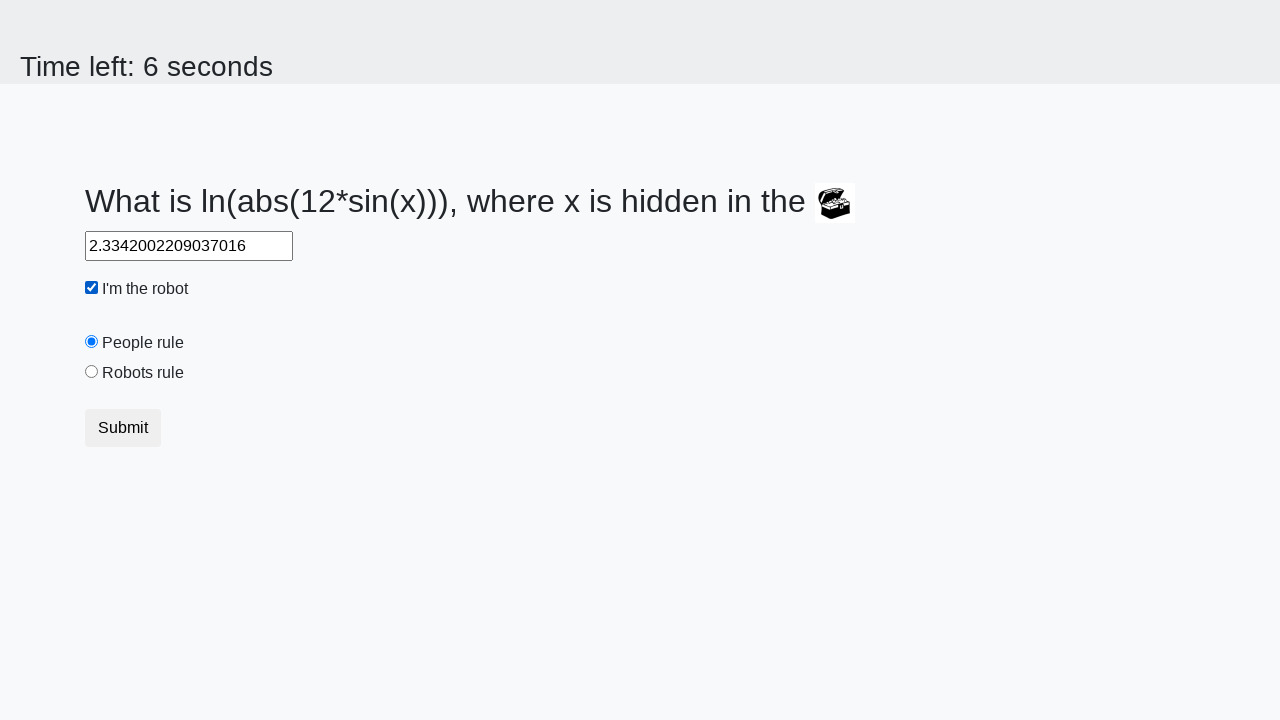

Clicked 'Robots Rule' radio button at (92, 372) on #robotsRule
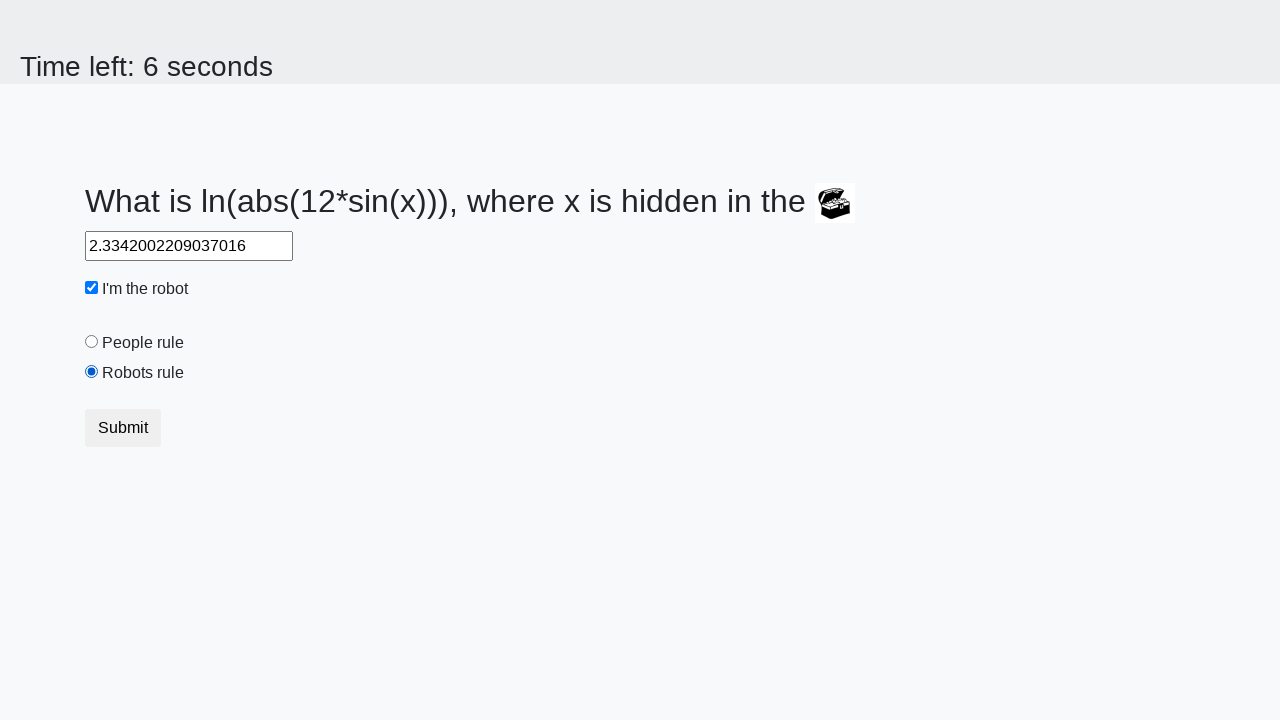

Clicked submit button to submit form at (123, 428) on button.btn
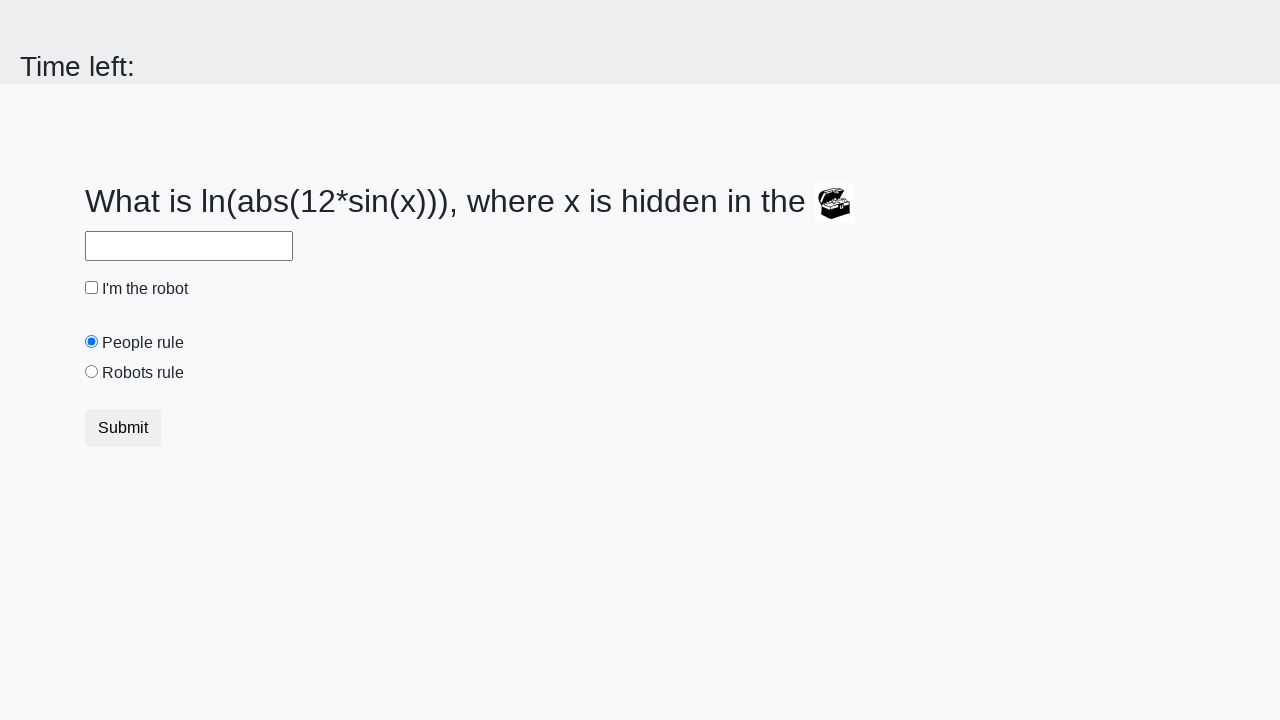

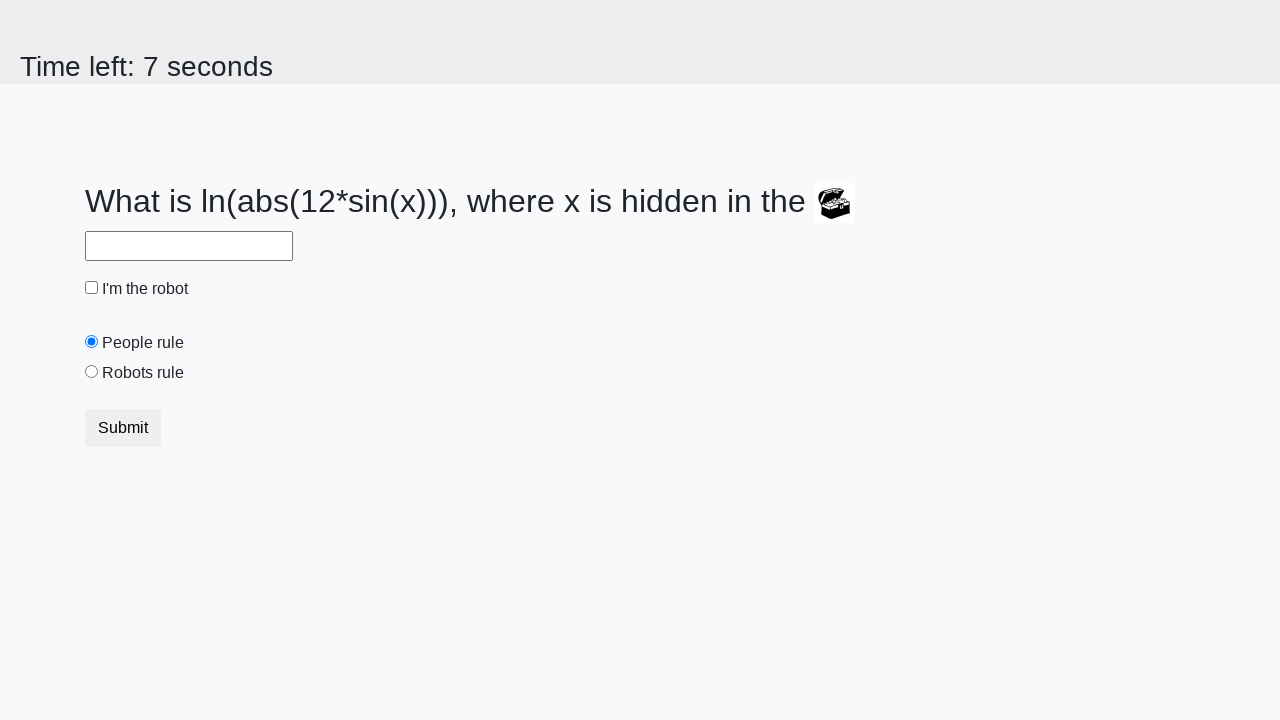